Tests browser window resize functionality by setting different window dimensions

Starting URL: https://online.kfc.co.in/

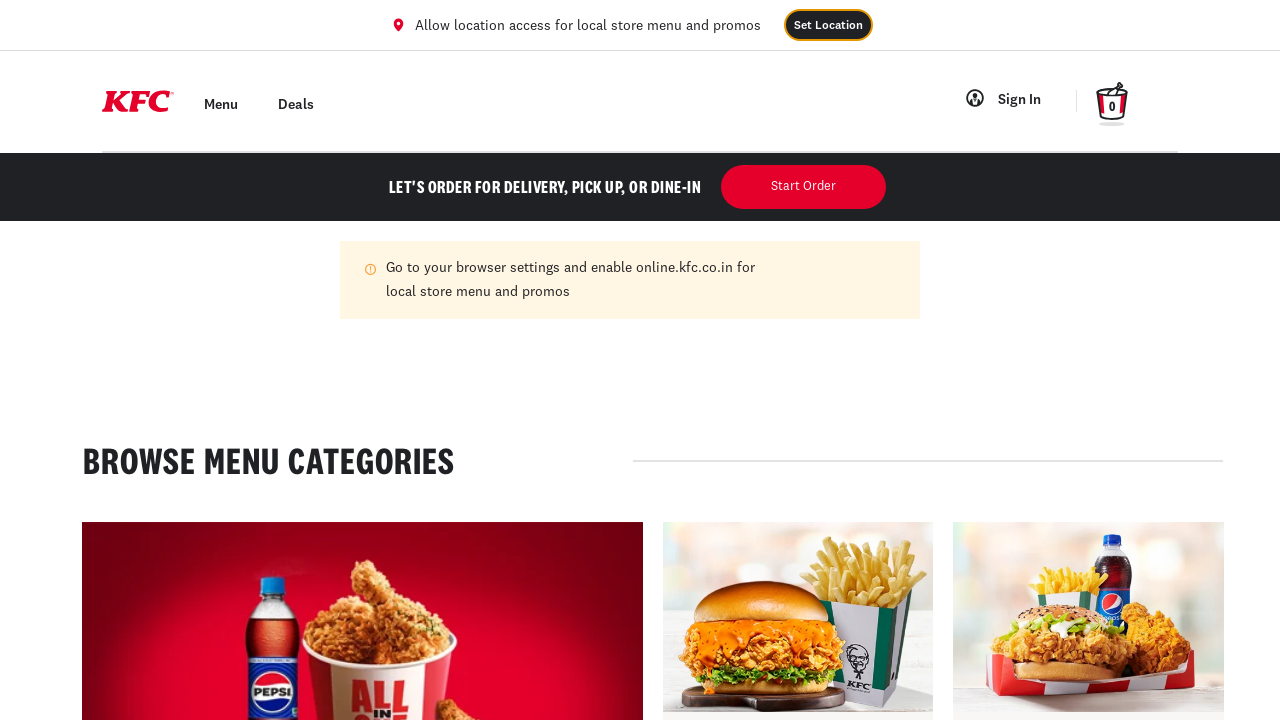

Set viewport size to 1920x1080 (maximized)
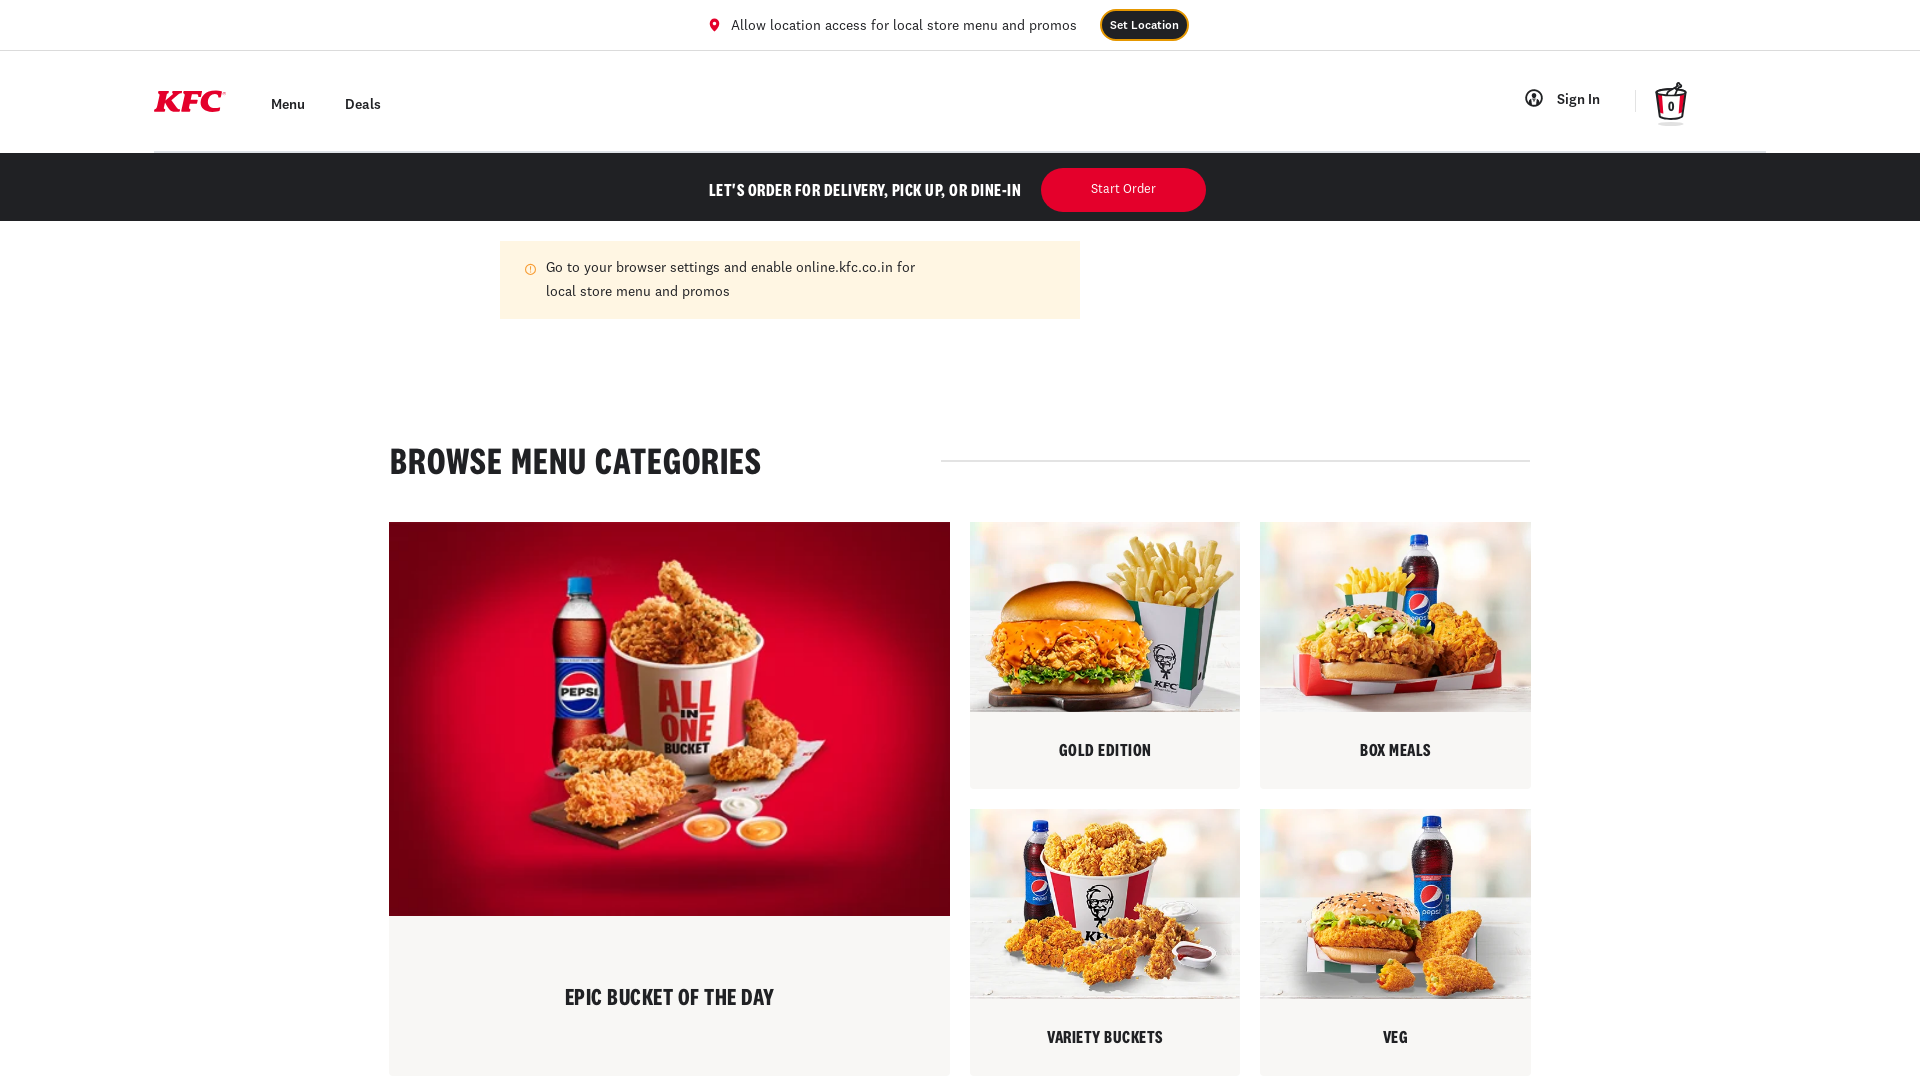

Waited 2000ms for window to resize
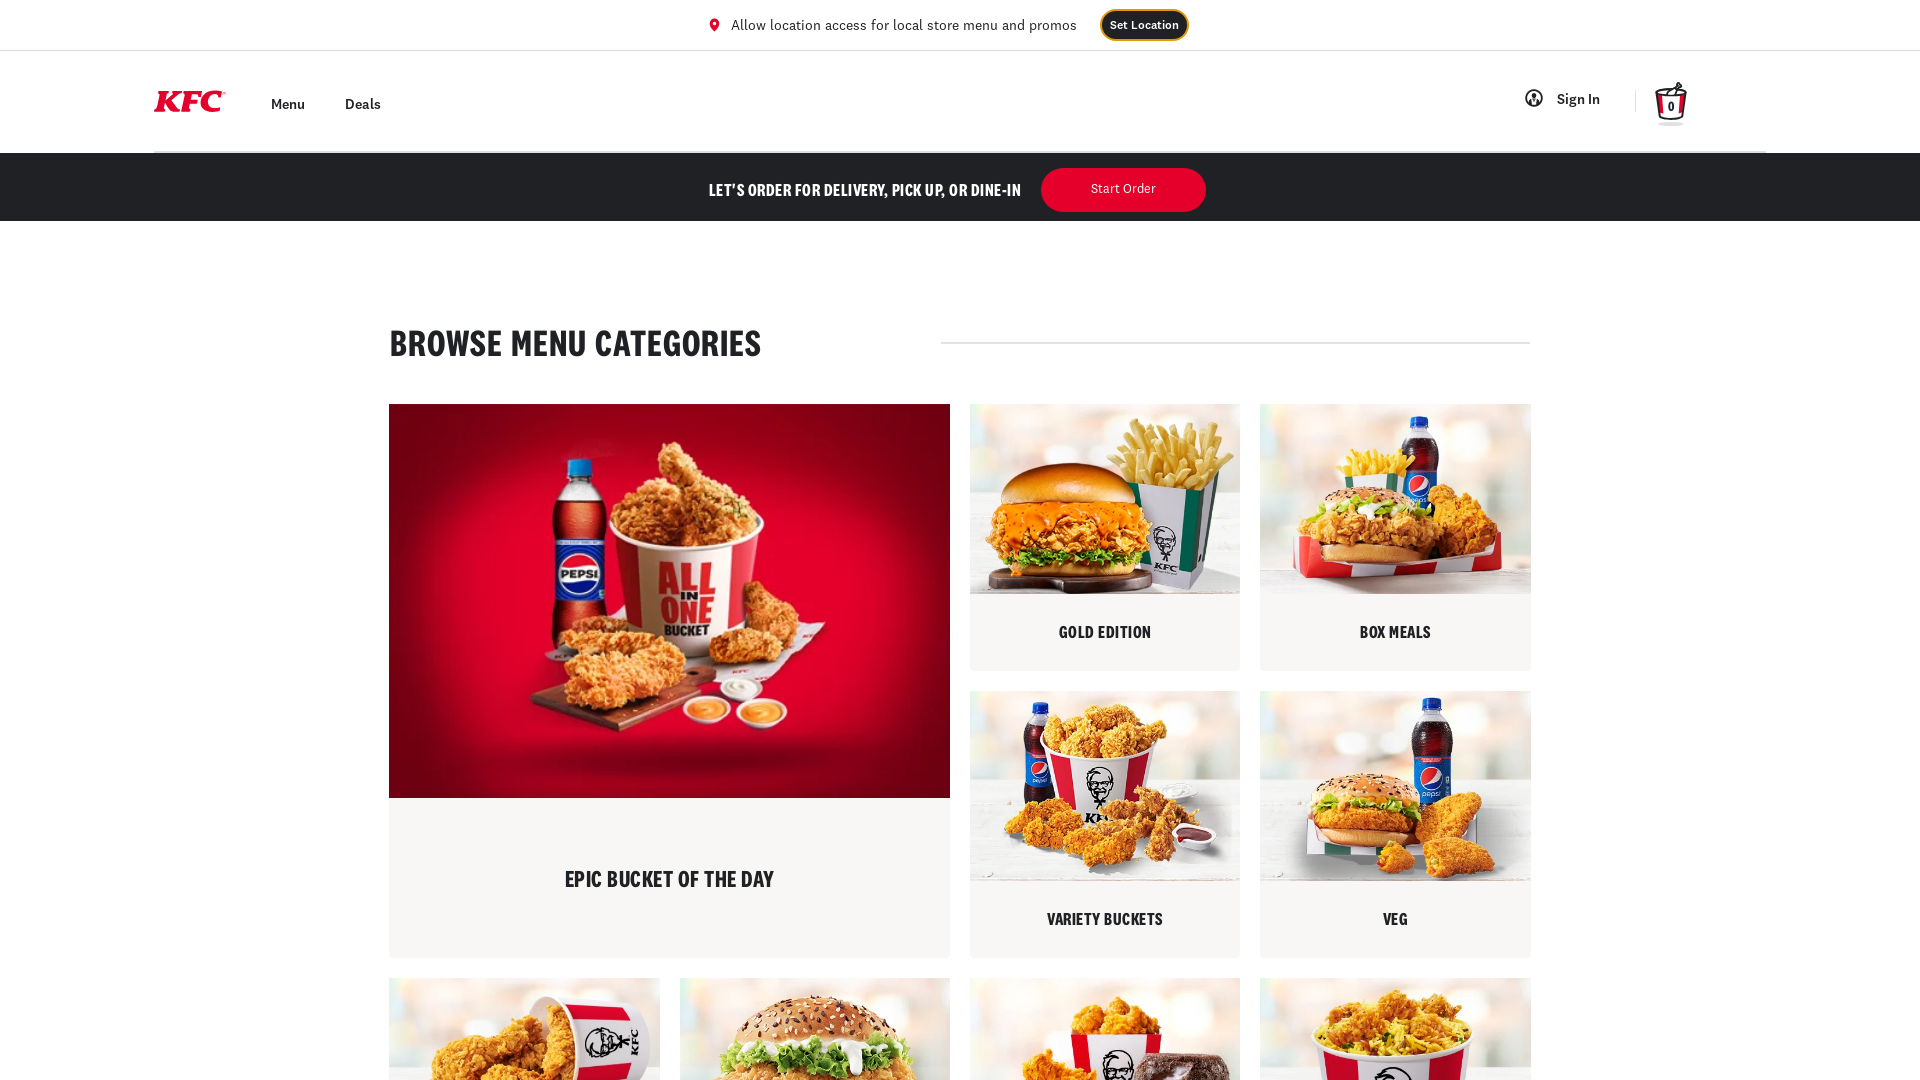

Set viewport size to 500x500
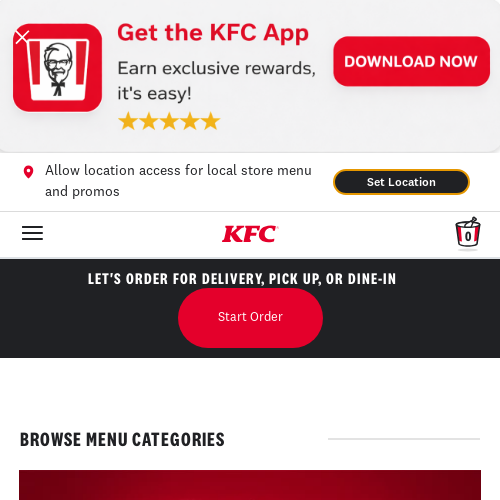

Waited 2000ms for window to resize
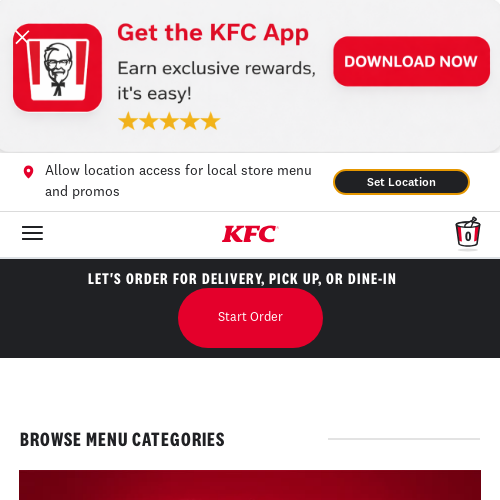

Set viewport size to 600x400
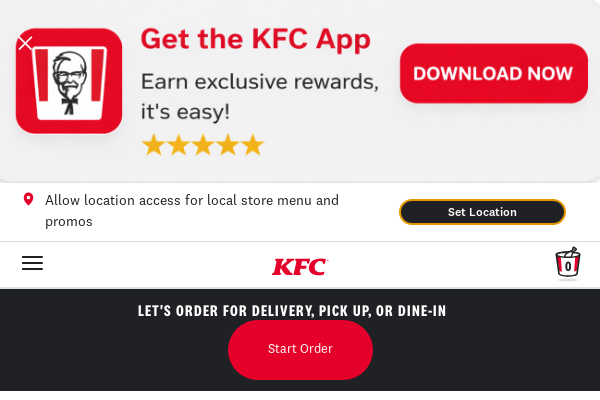

Waited 2000ms for window to resize
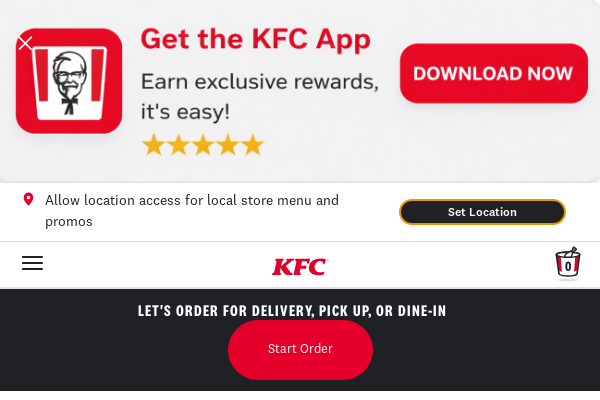

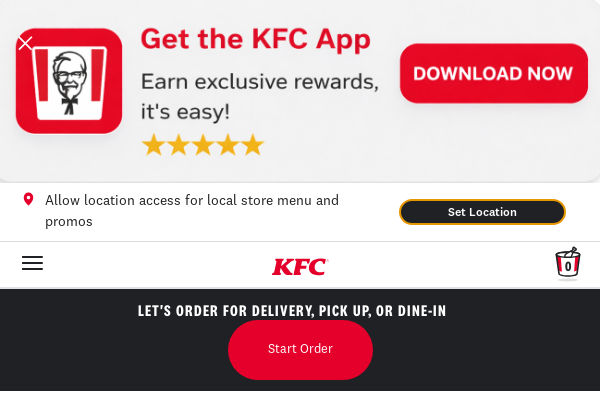